Tests the context menu functionality by right-clicking on a hot spot element and verifying the alert

Starting URL: https://the-internet.herokuapp.com/

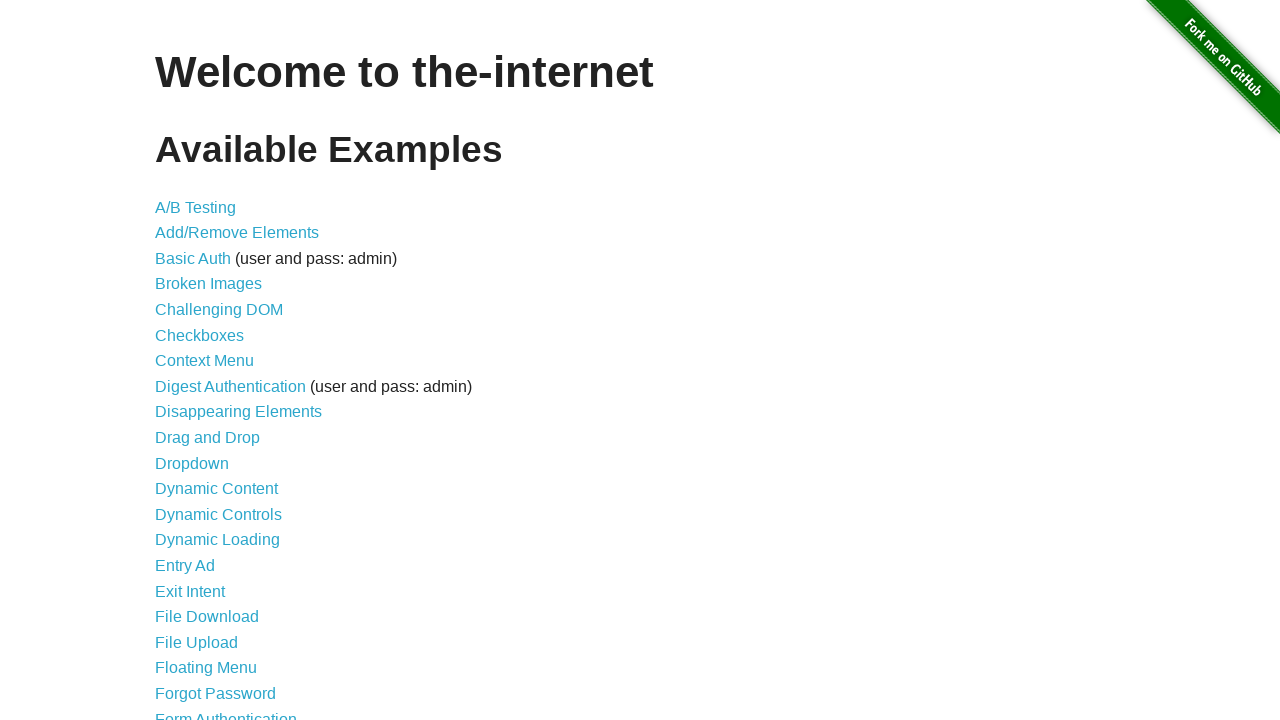

Clicked on Context Menu link at (204, 361) on a:has-text('Context Menu')
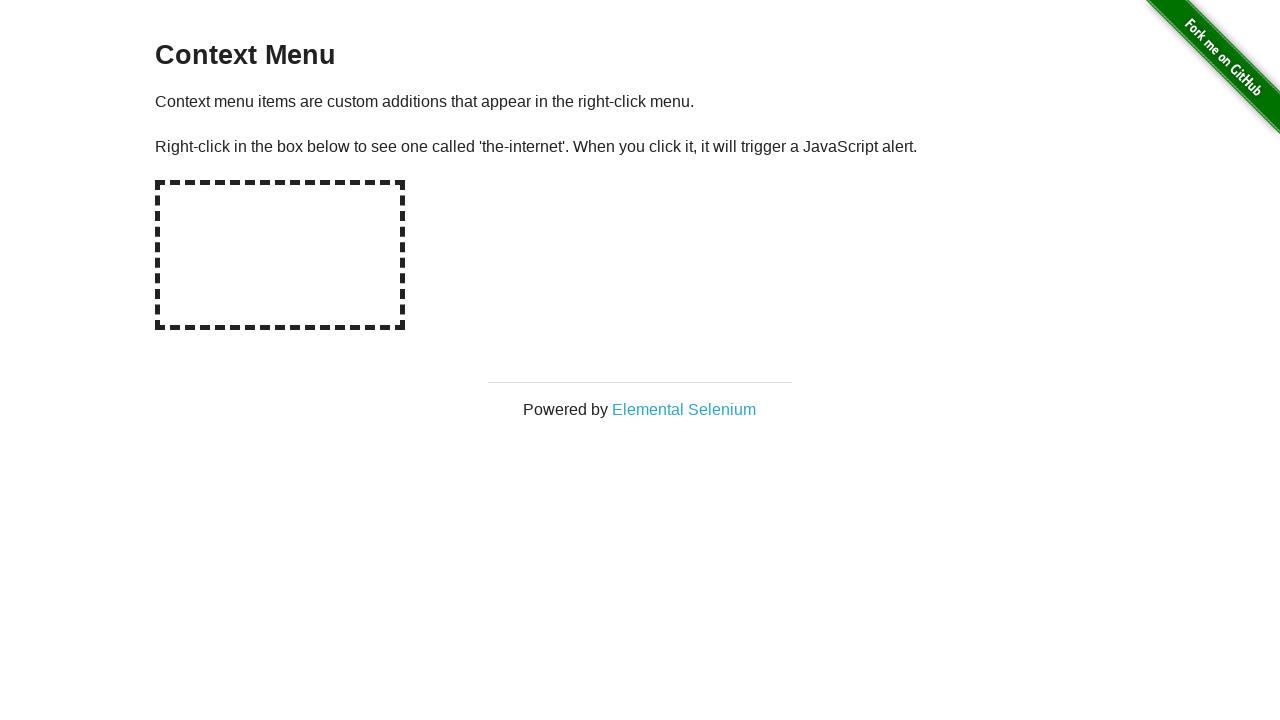

Right-clicked on hot-spot element at (280, 255) on #hot-spot
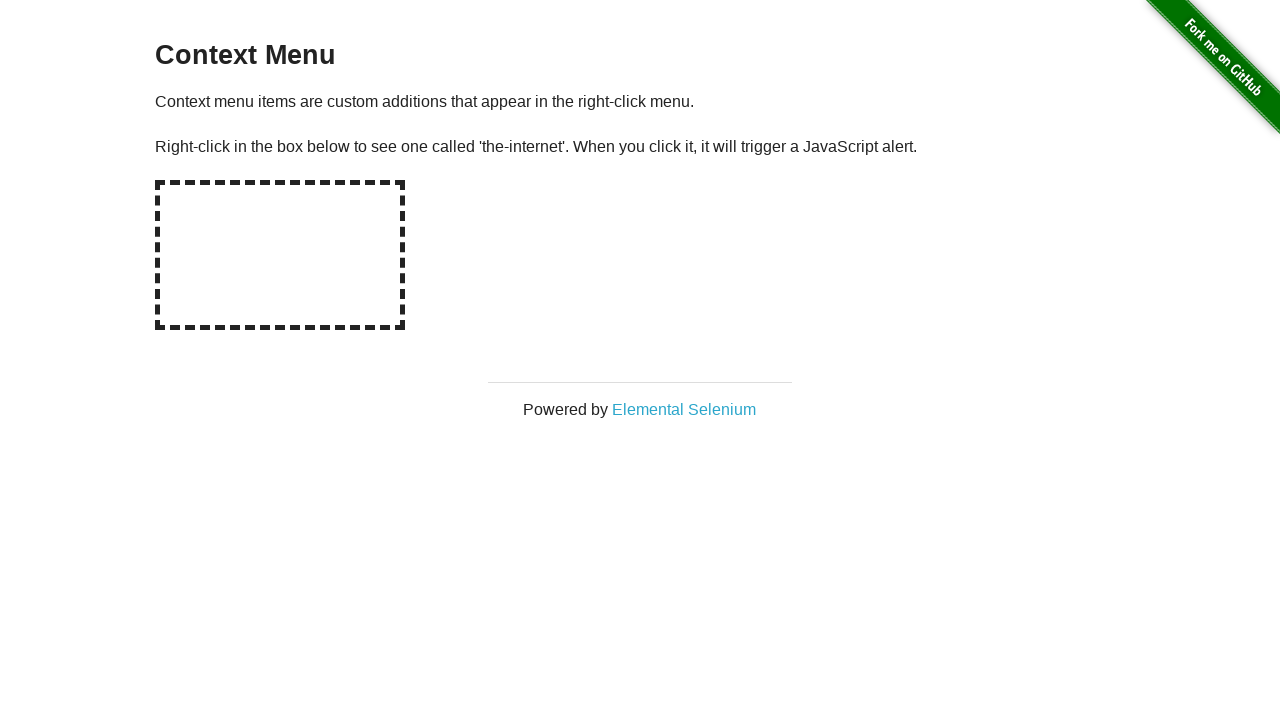

Set up dialog handler to capture and accept alert
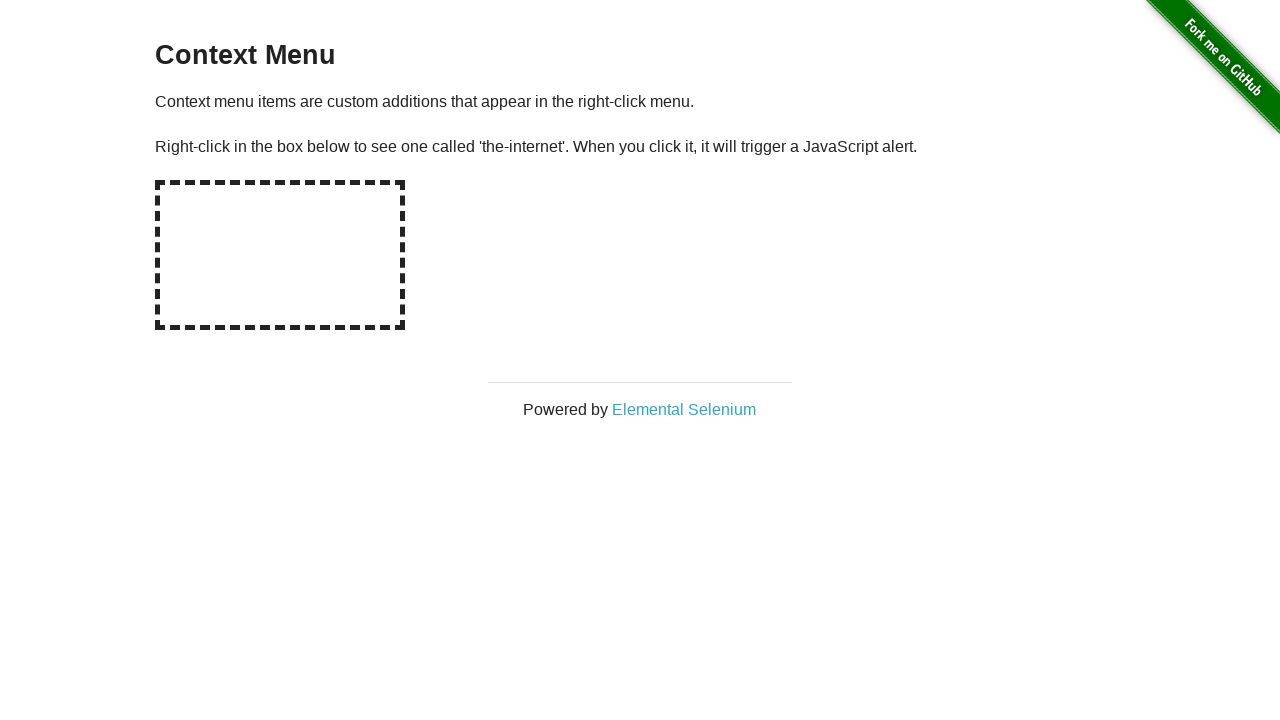

Waited 500ms for alert to appear
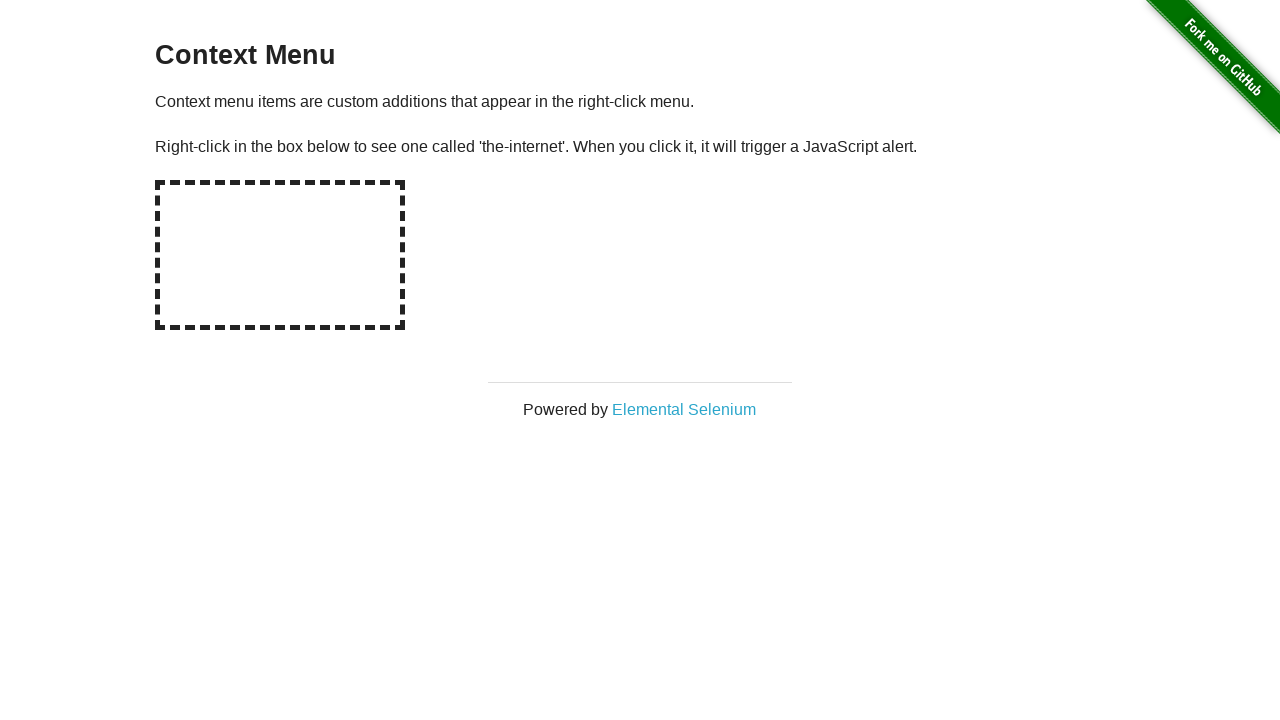

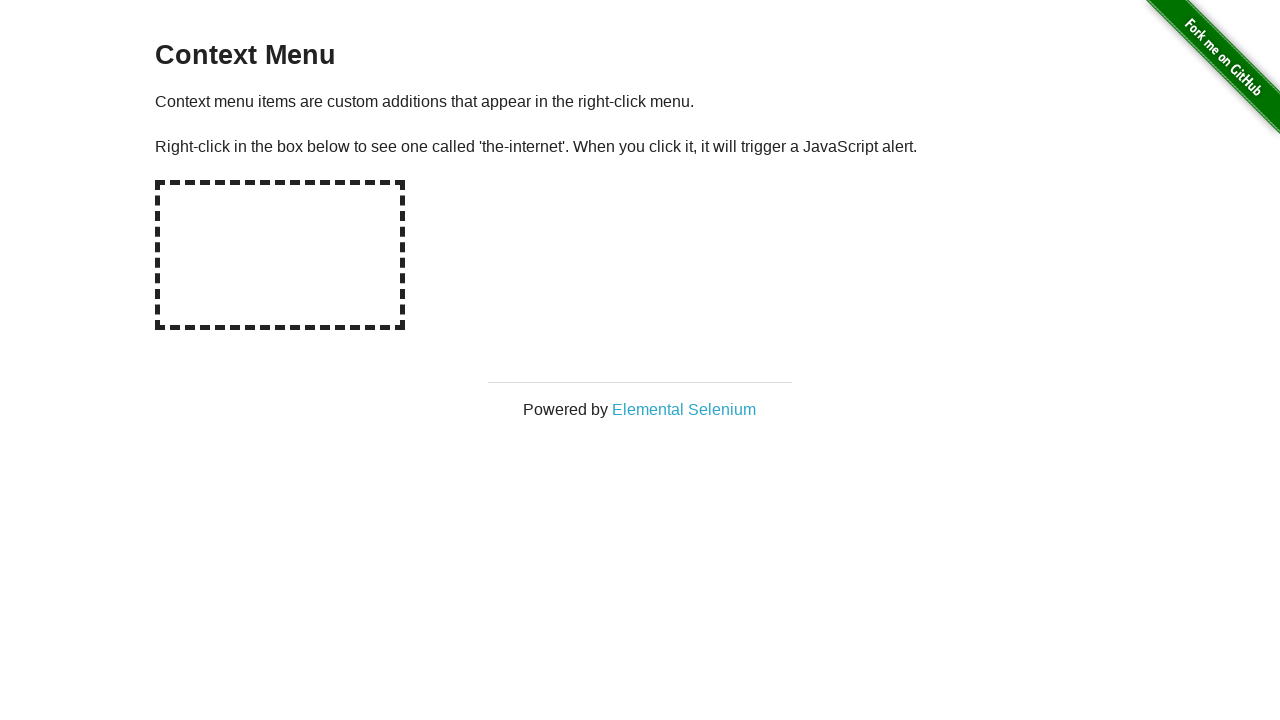